Tests a custom Java-like fluent wait implementation with click retry logic

Starting URL: https://demoqa.com/dynamic-properties

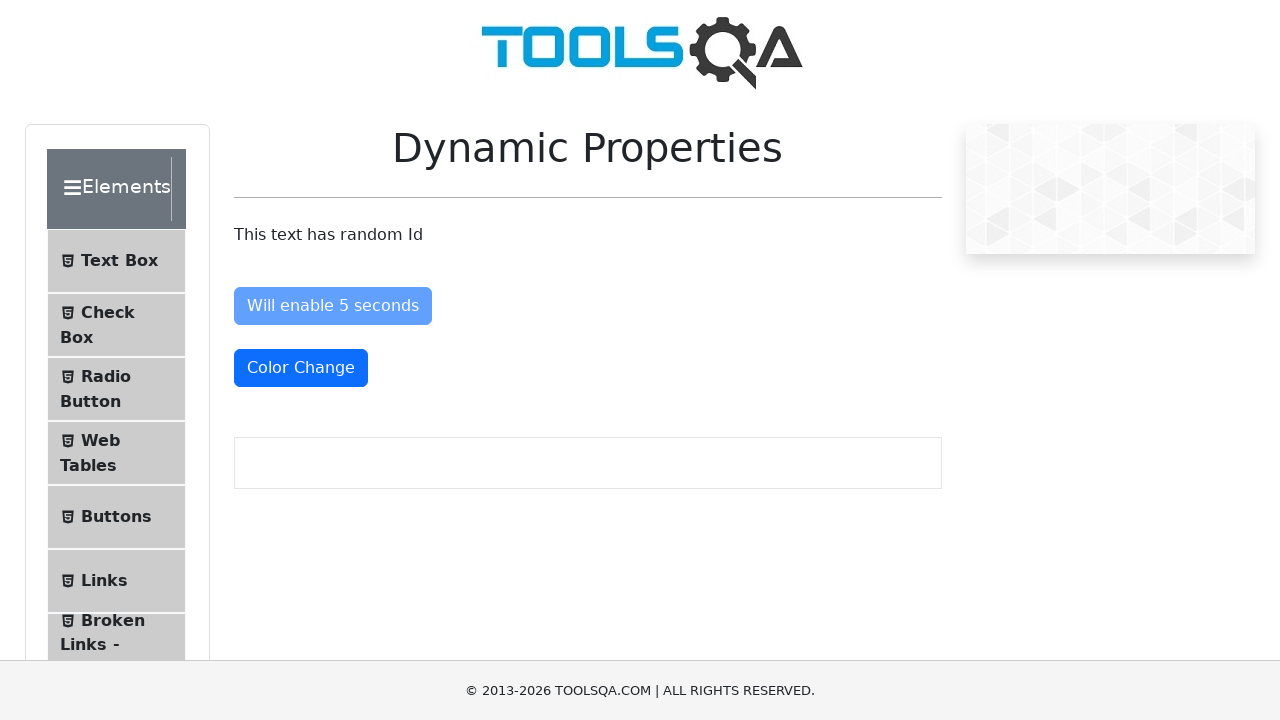

Navigated to https://demoqa.com/dynamic-properties
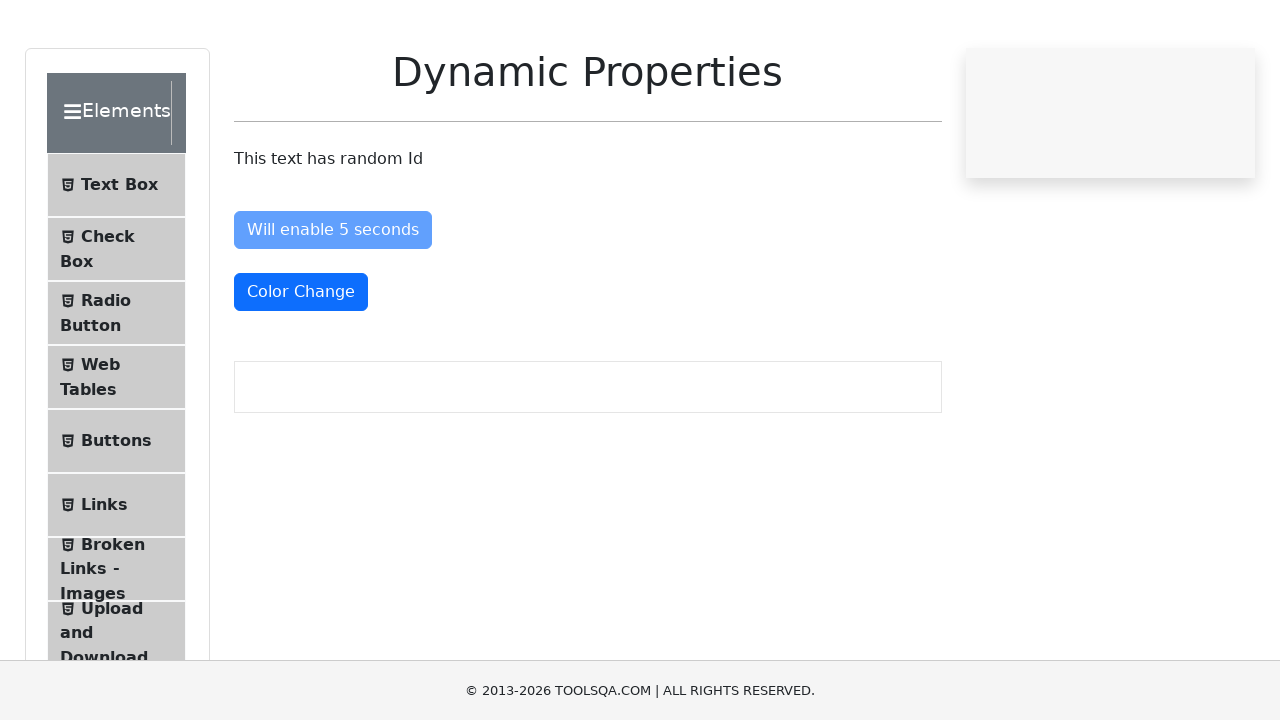

Polled for element visibility on attempt 1
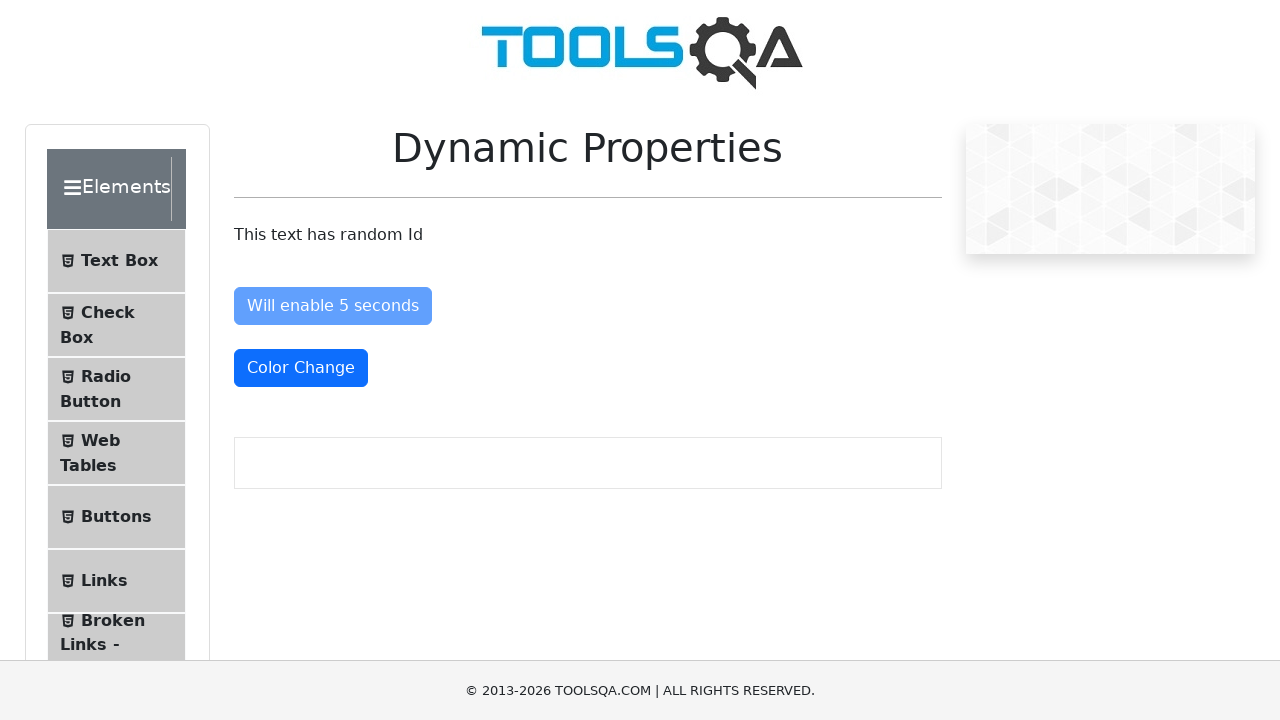

Polled for element visibility on attempt 2
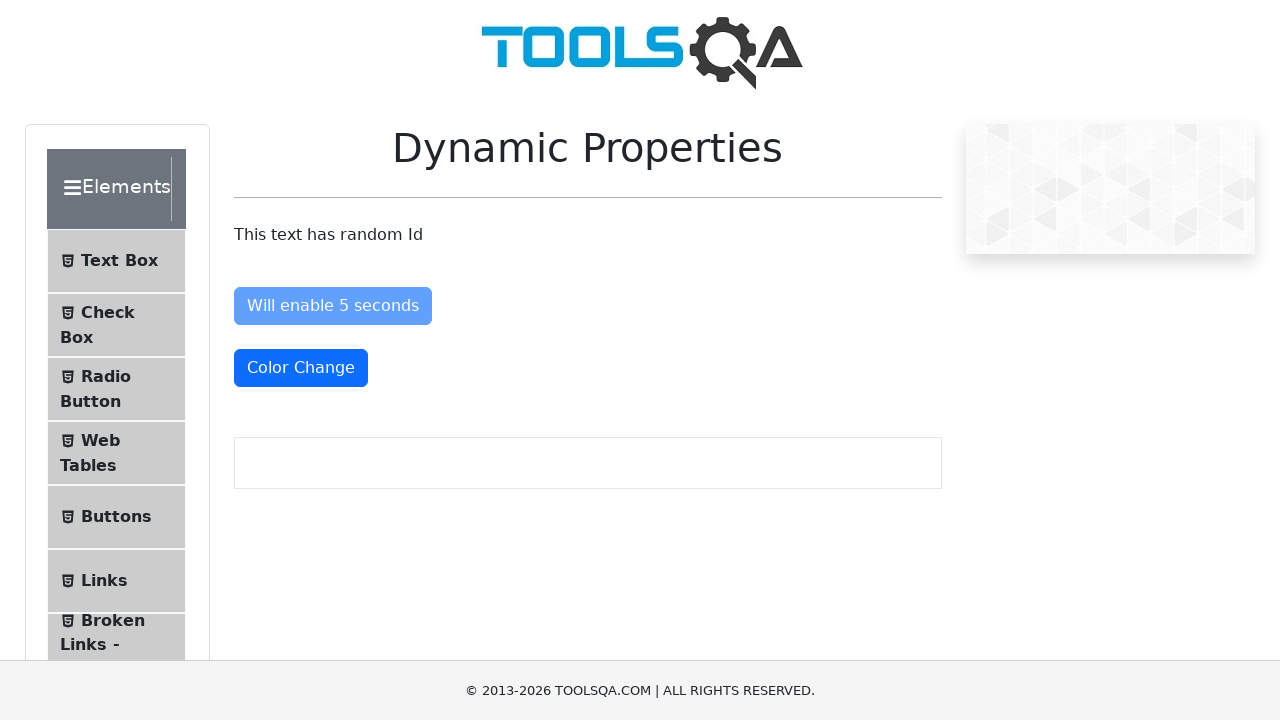

Polled for element visibility on attempt 3
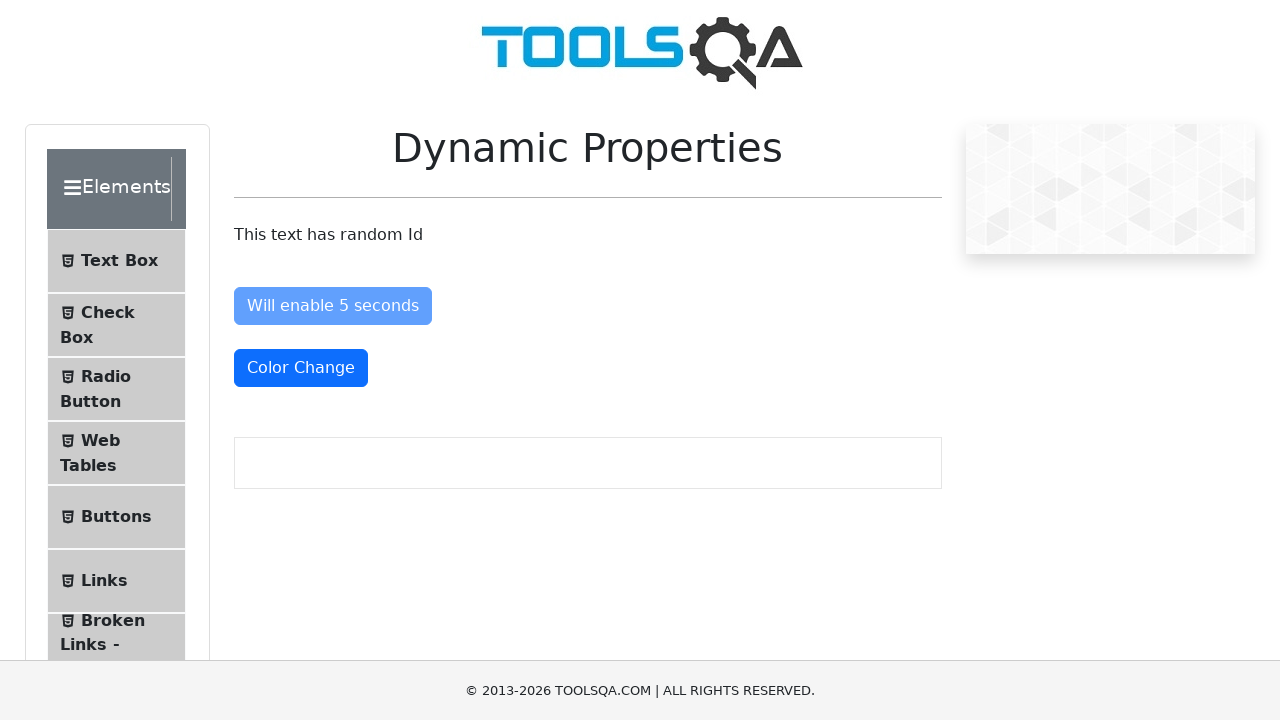

Polled for element visibility on attempt 4
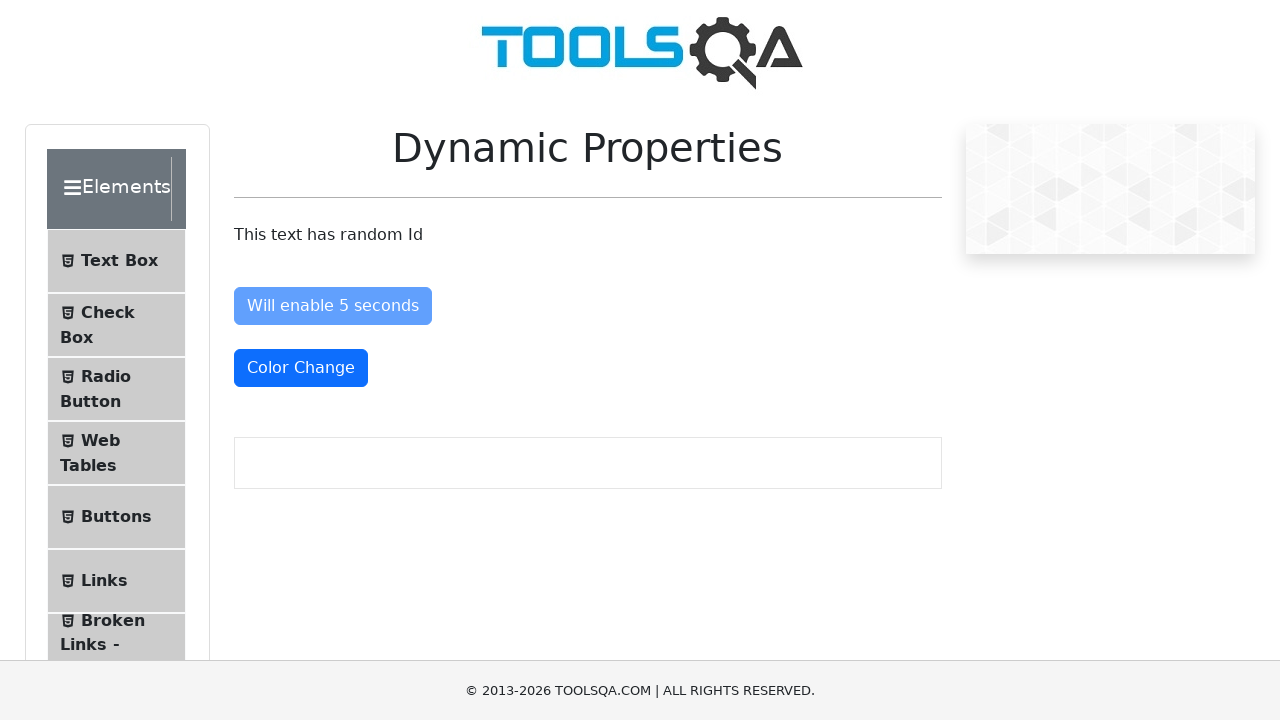

Polled for element visibility on attempt 5
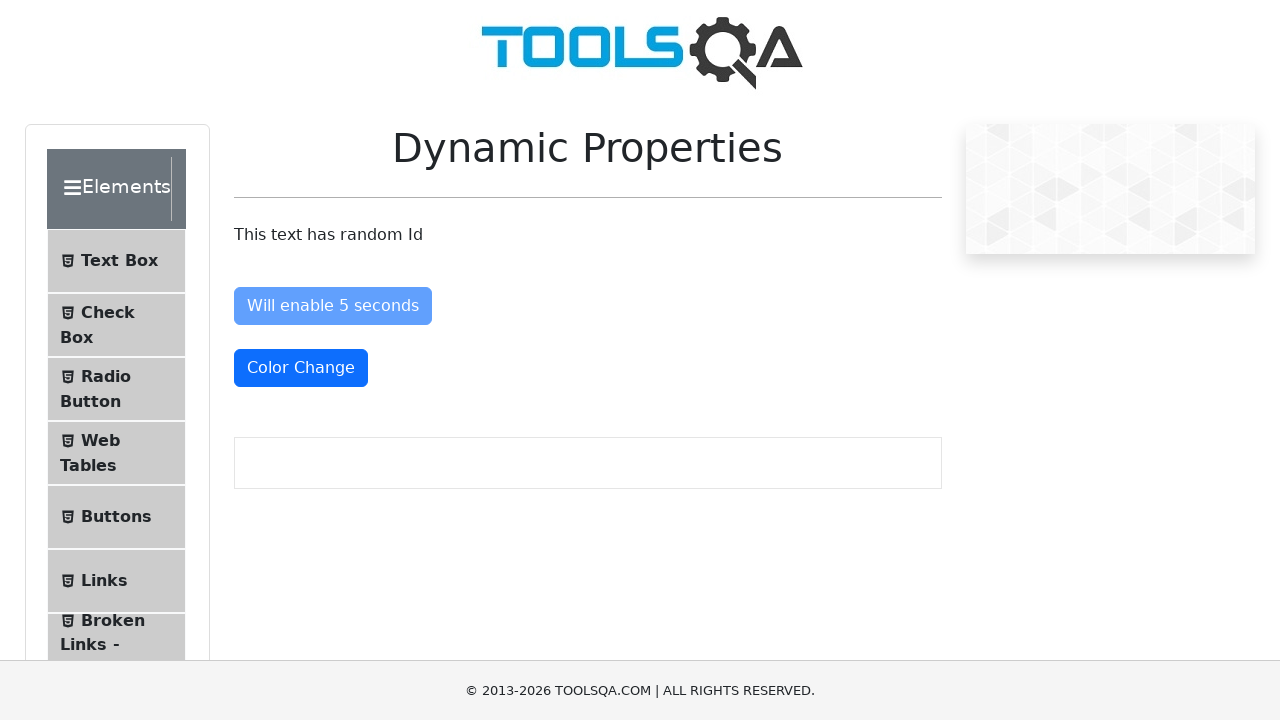

Polled for element visibility on attempt 6
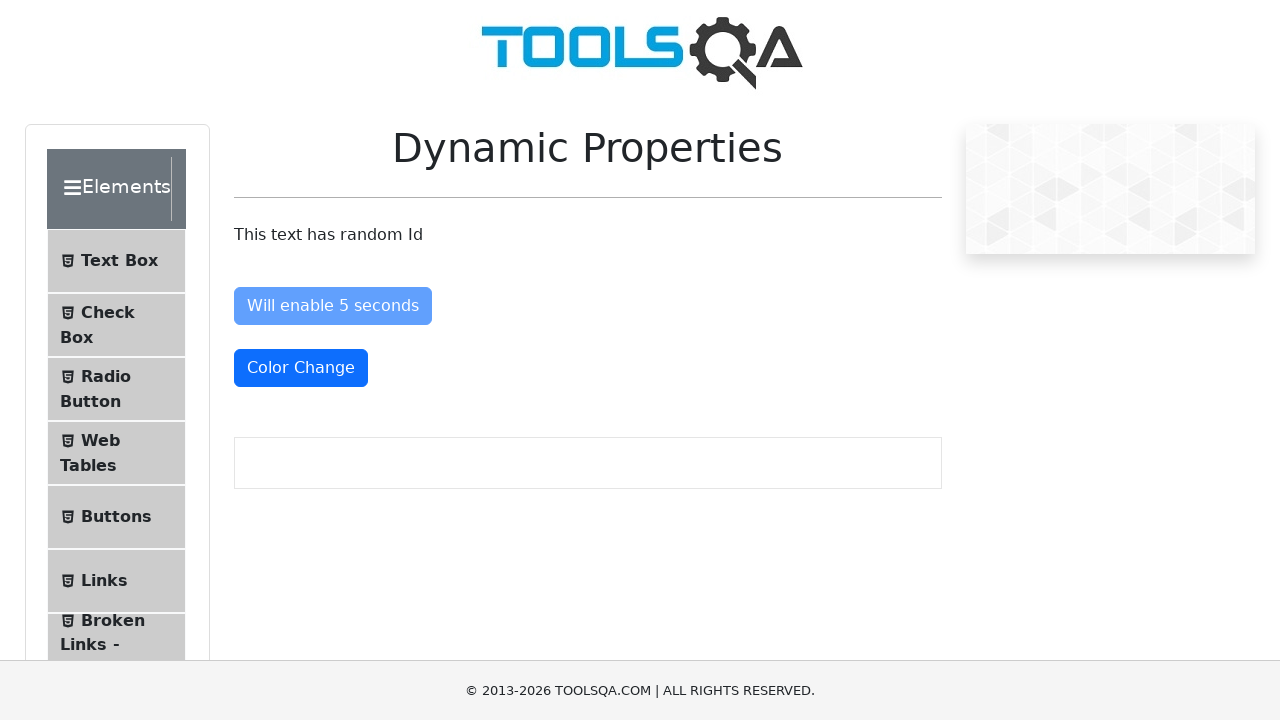

Polled for element visibility on attempt 7
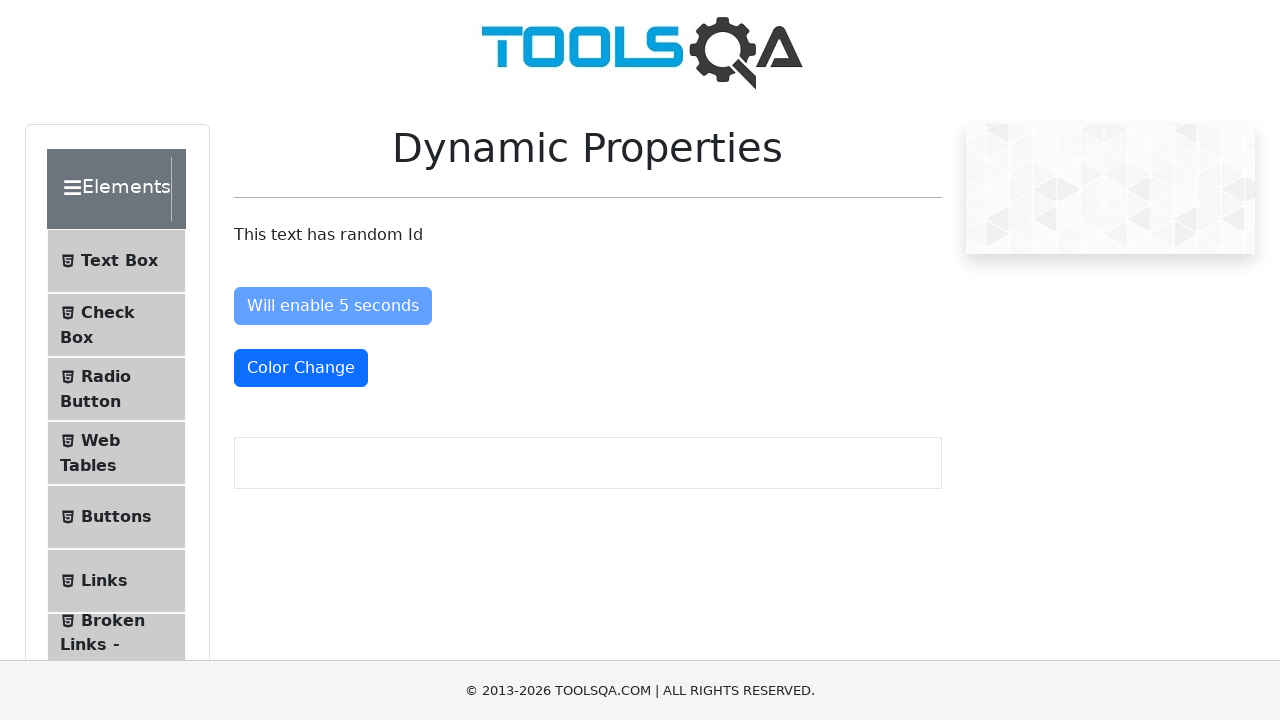

Polled for element visibility on attempt 8
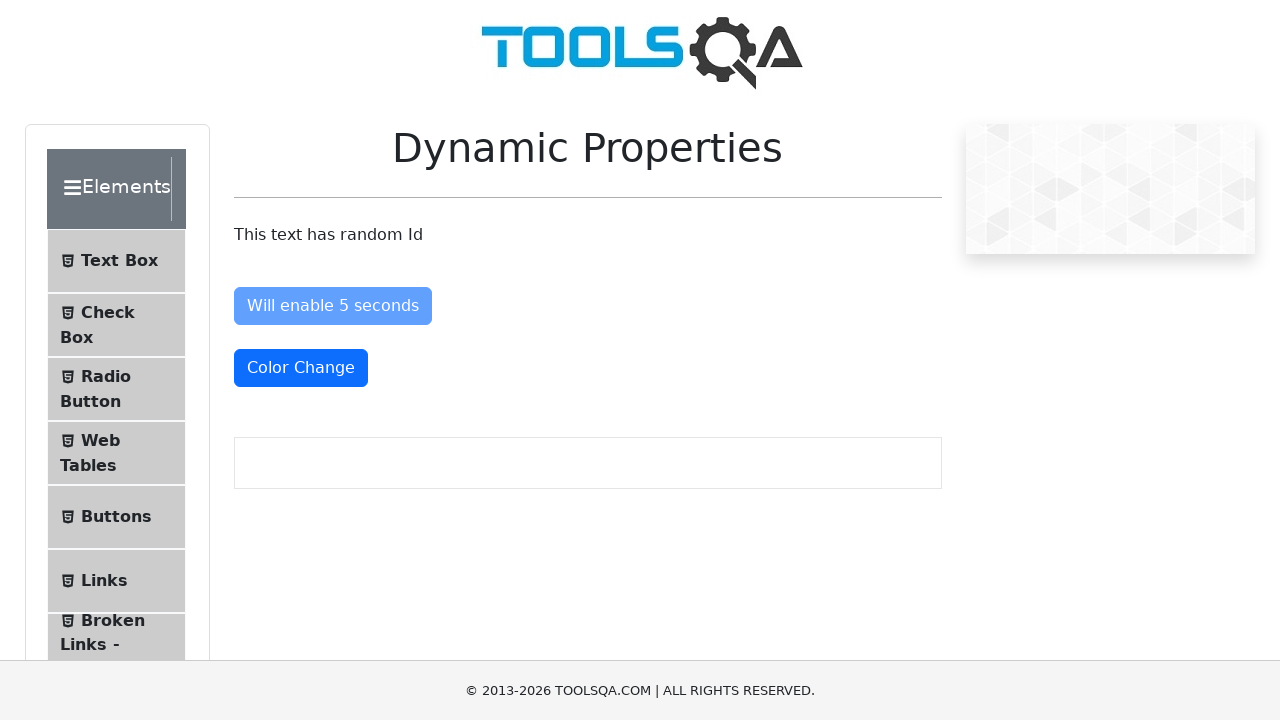

Polled for element visibility on attempt 9
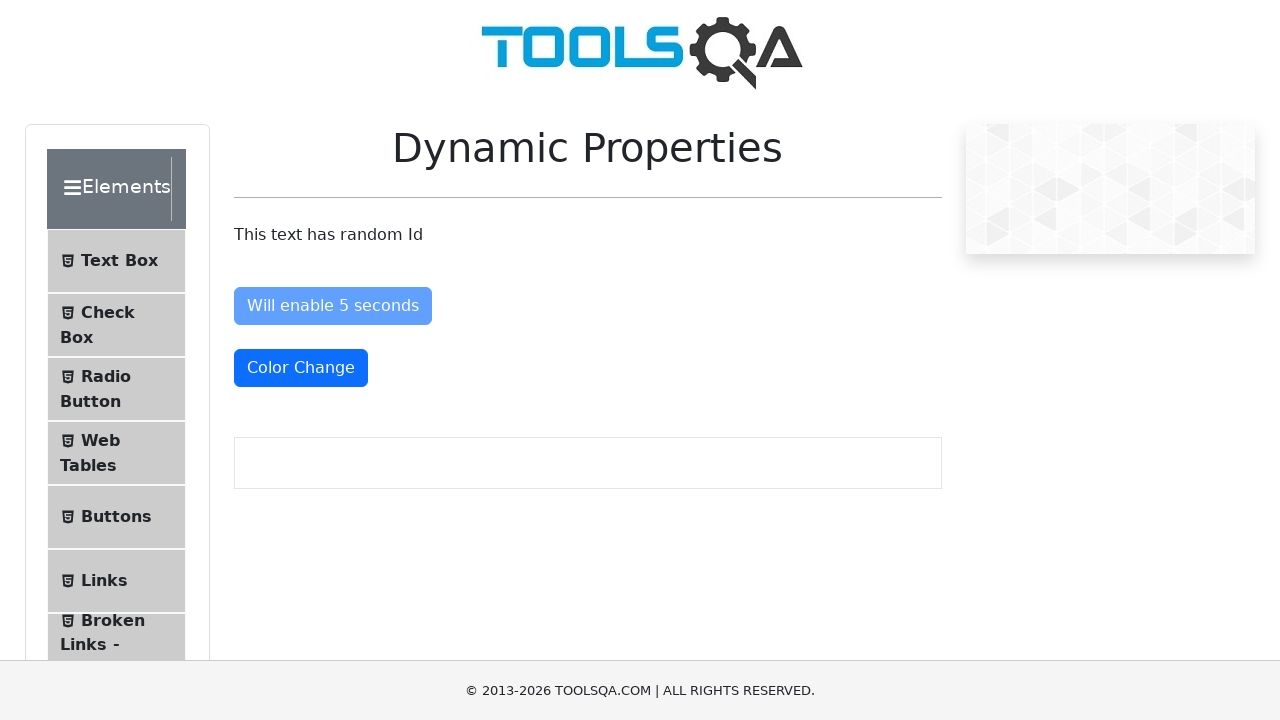

Polled for element visibility on attempt 10
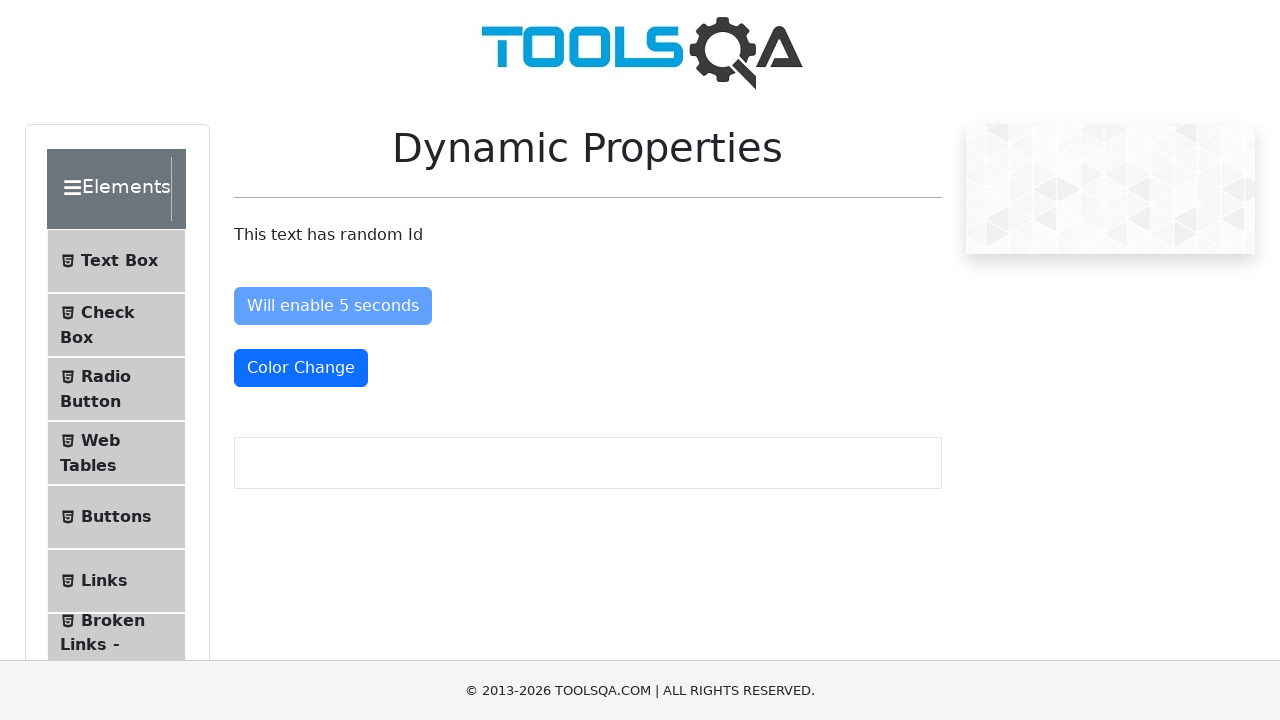

Polled for element visibility on attempt 11
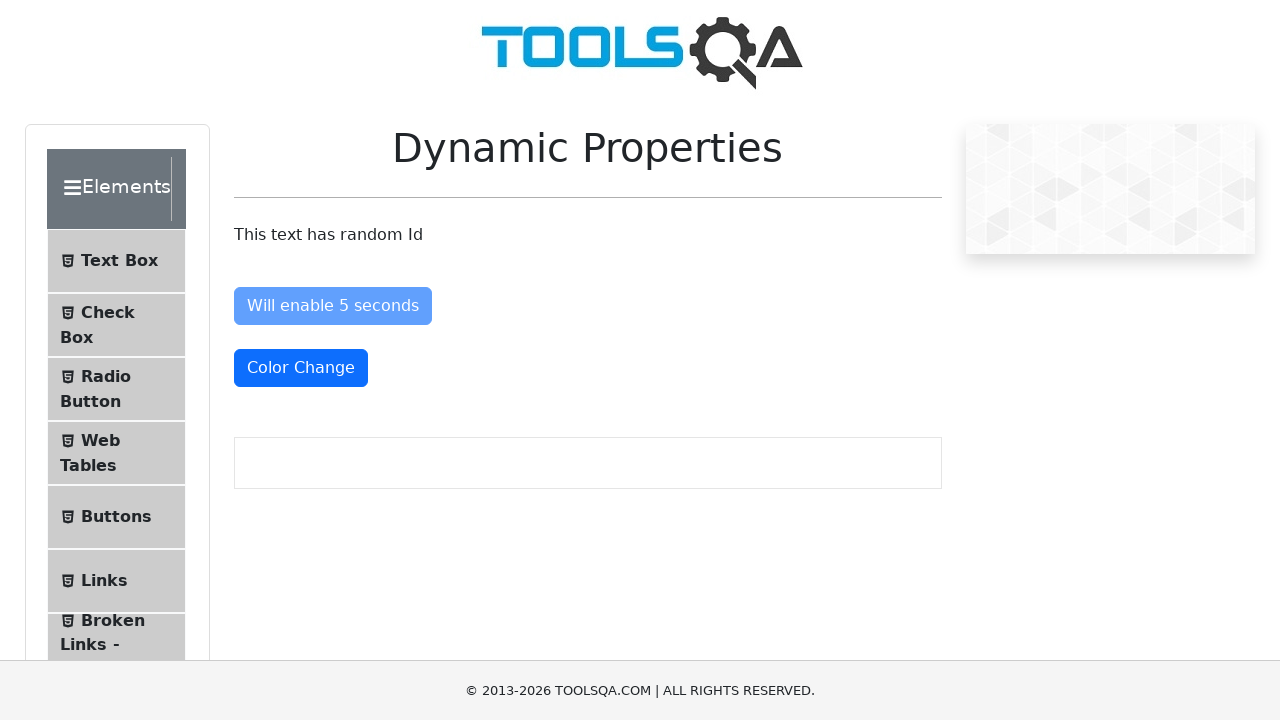

Polled for element visibility on attempt 12
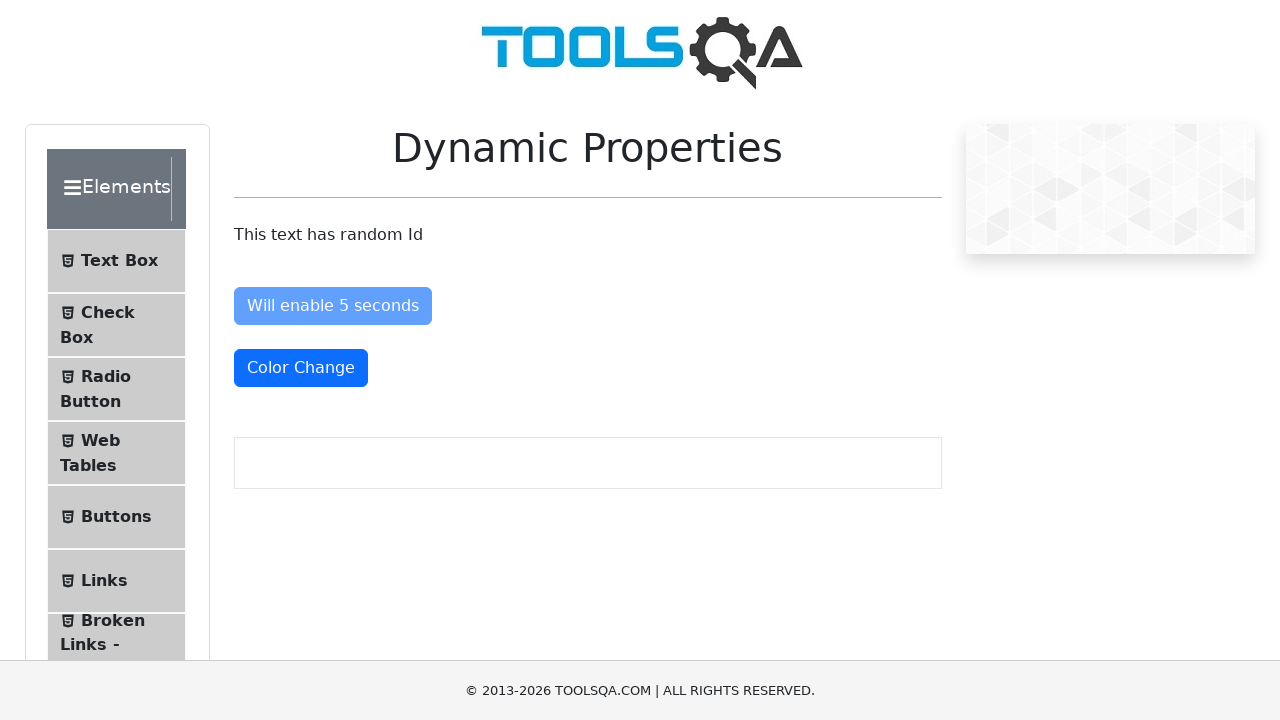

Polled for element visibility on attempt 13
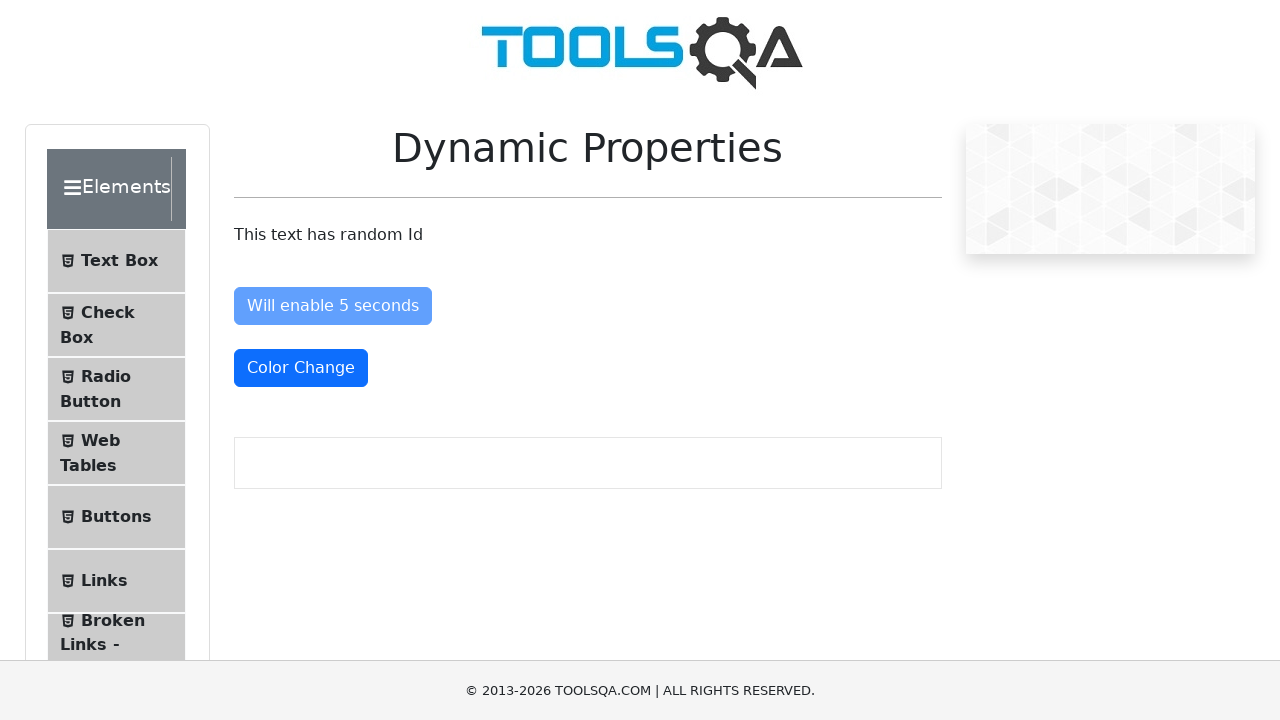

Polled for element visibility on attempt 14
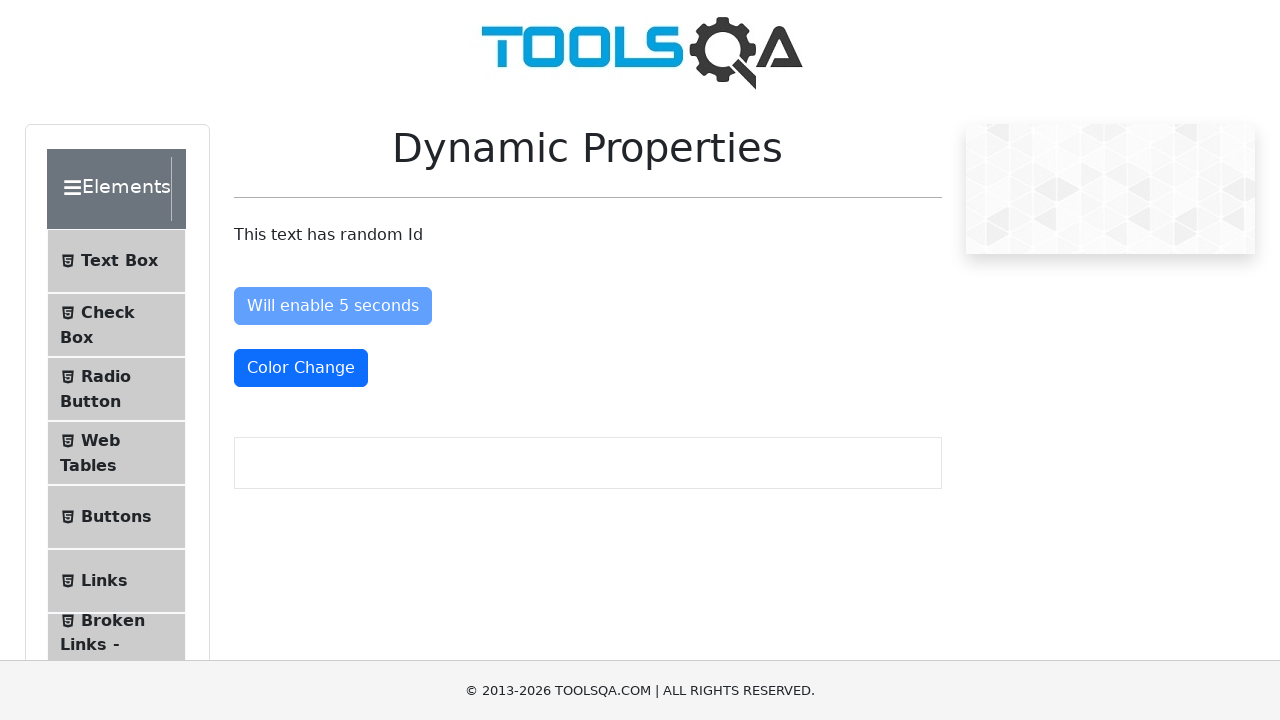

Polled for element visibility on attempt 15
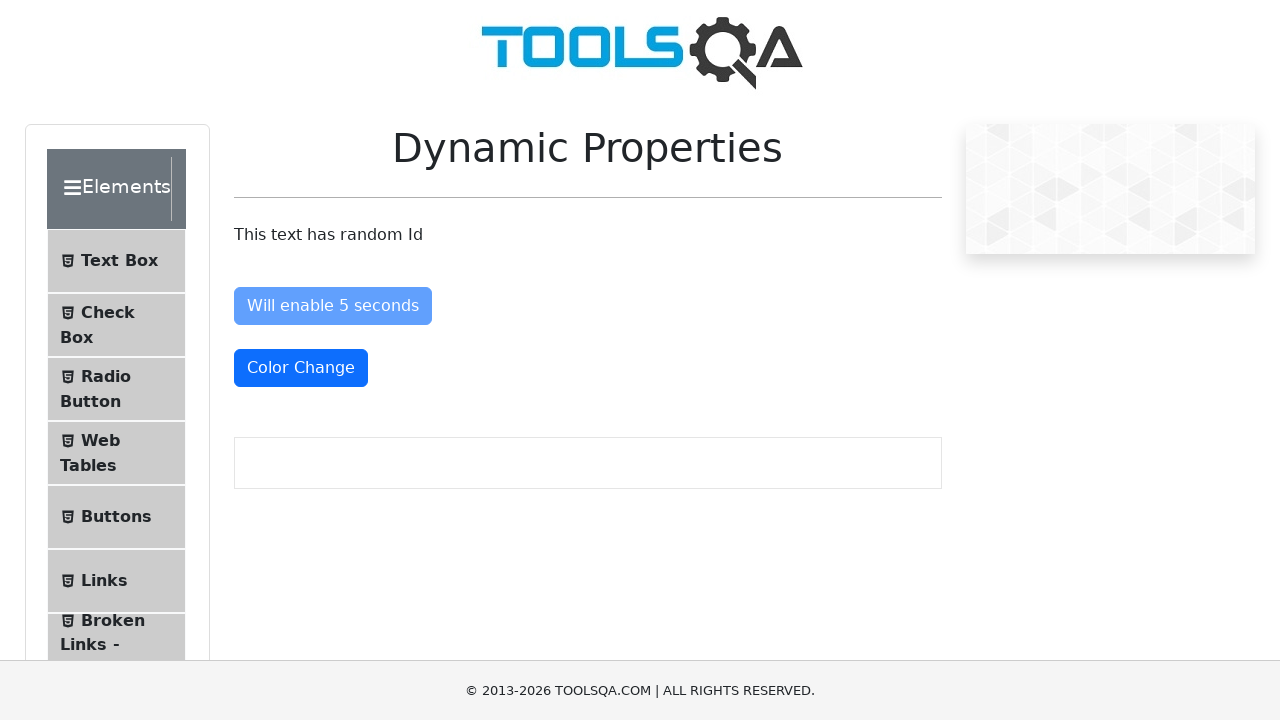

Polled for element visibility on attempt 16
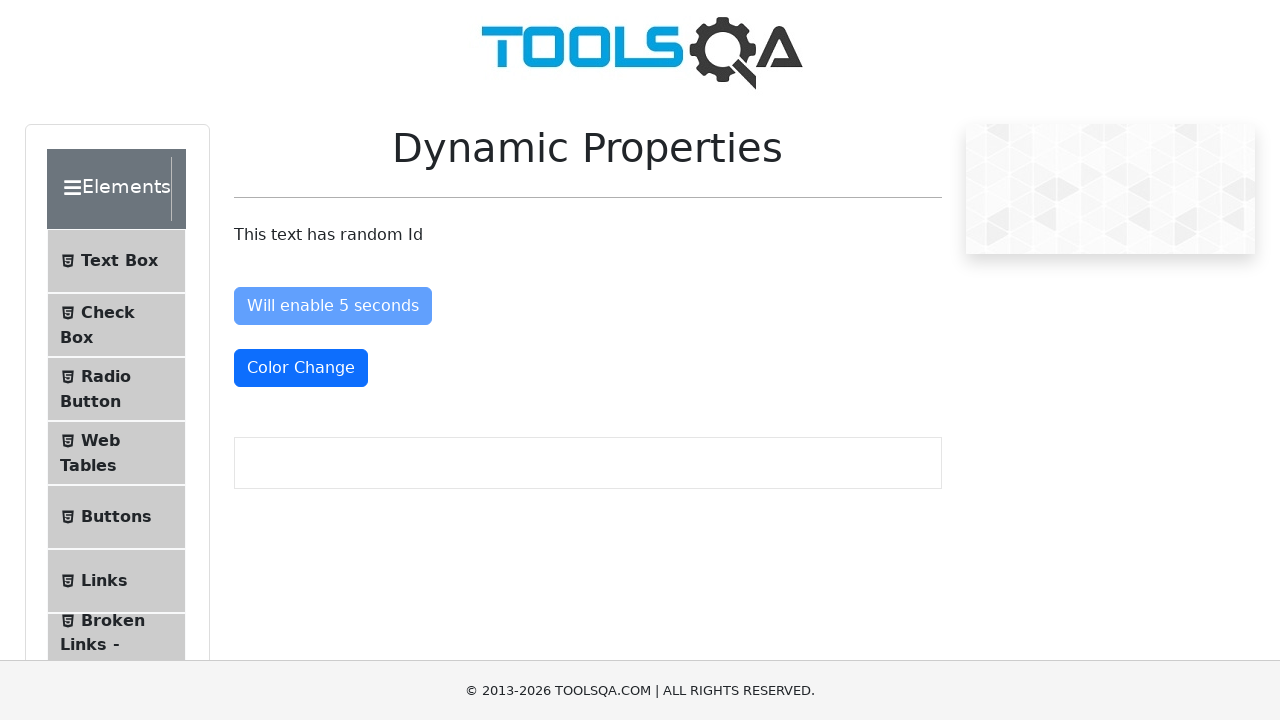

Polled for element visibility on attempt 17
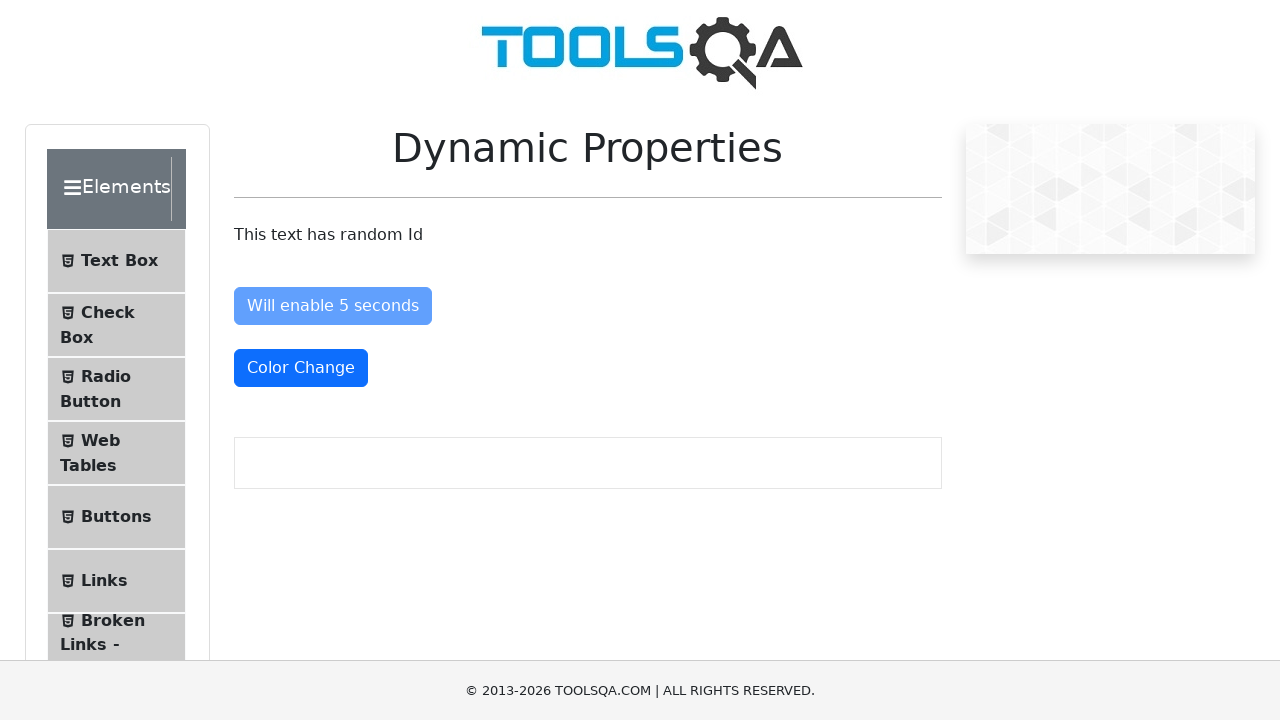

Clicked #visibleAfter button on attempt 18 at (338, 430) on #visibleAfter
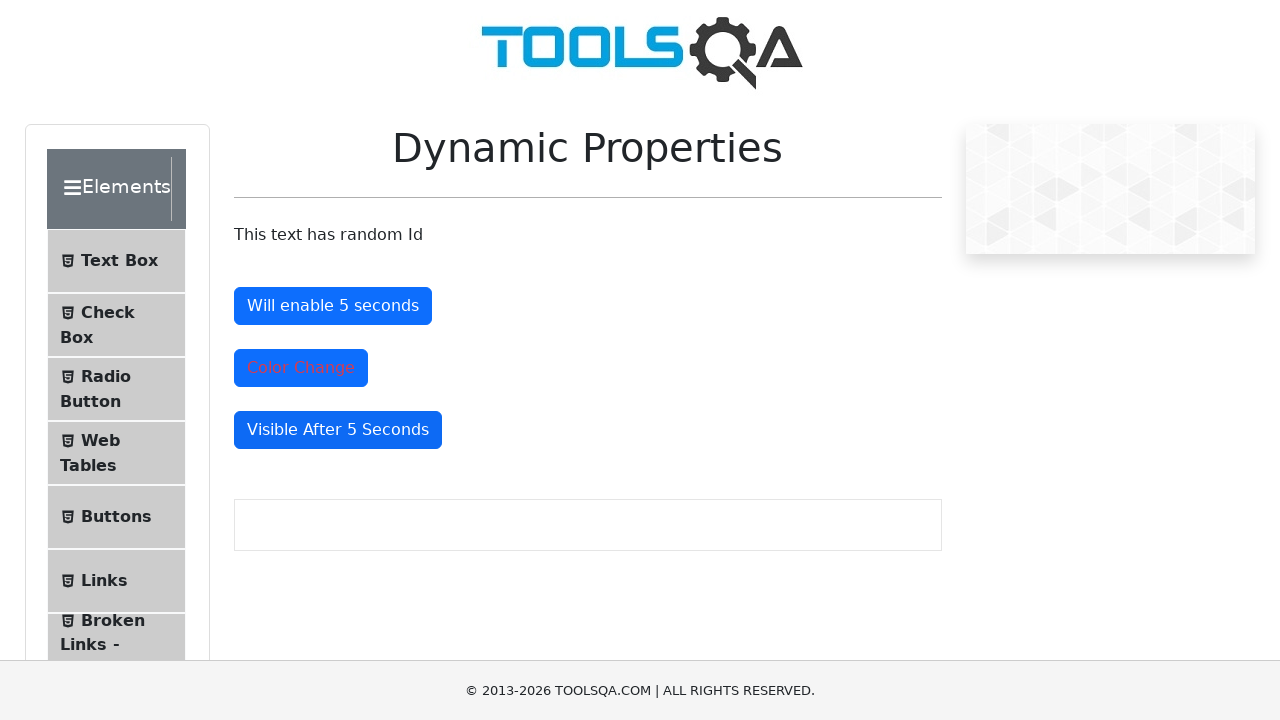

Retrieved element text: Visible After 5 Seconds
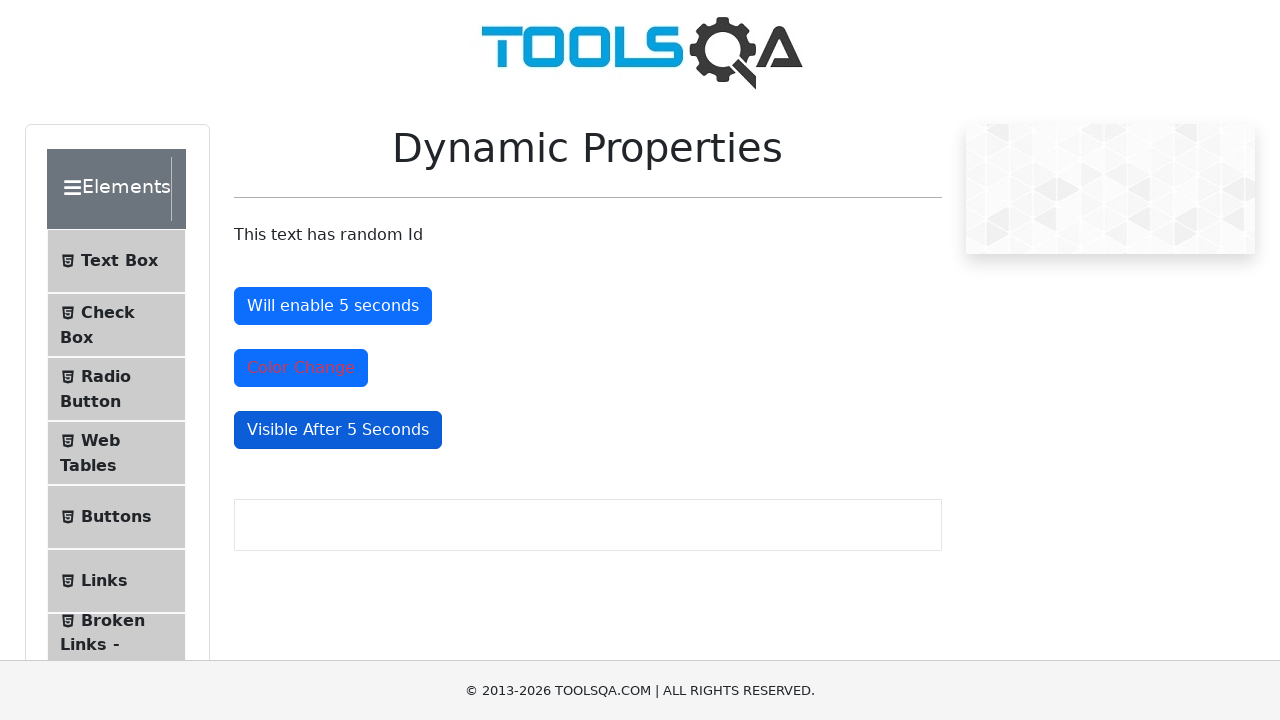

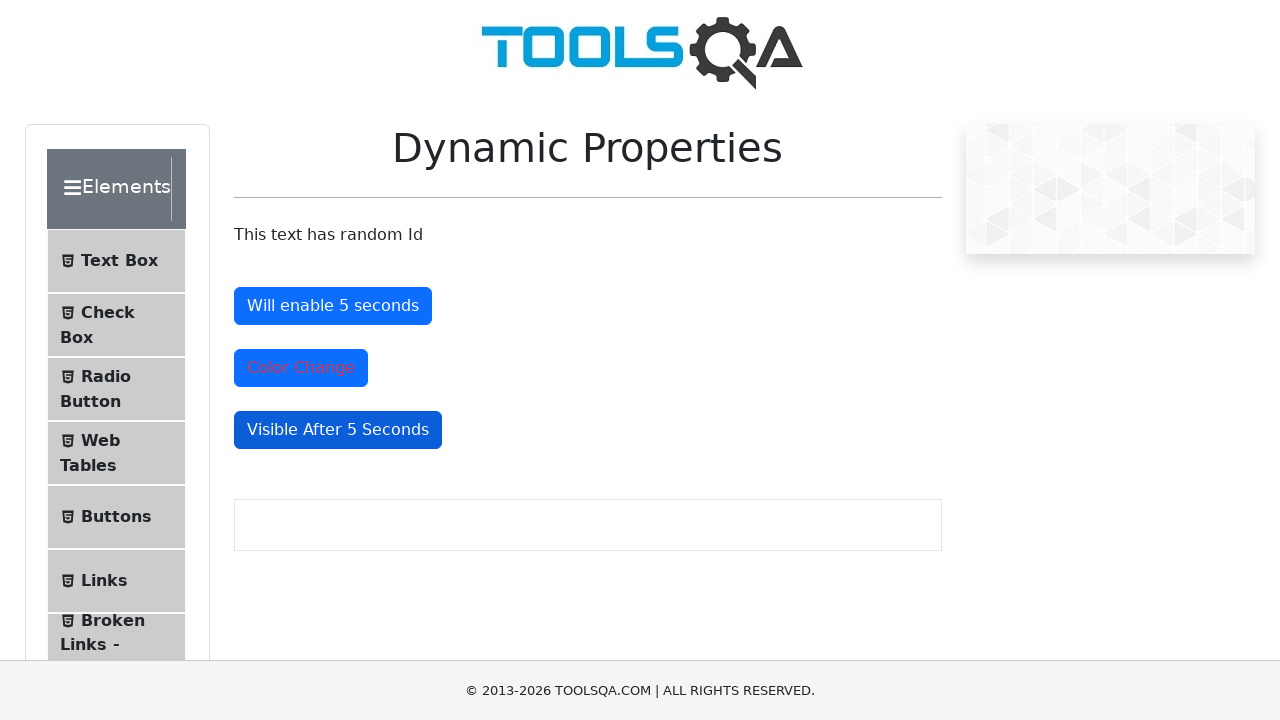